Tests textarea element by typing text and verifying the input

Starting URL: https://bonigarcia.dev/selenium-webdriver-java/web-form.html

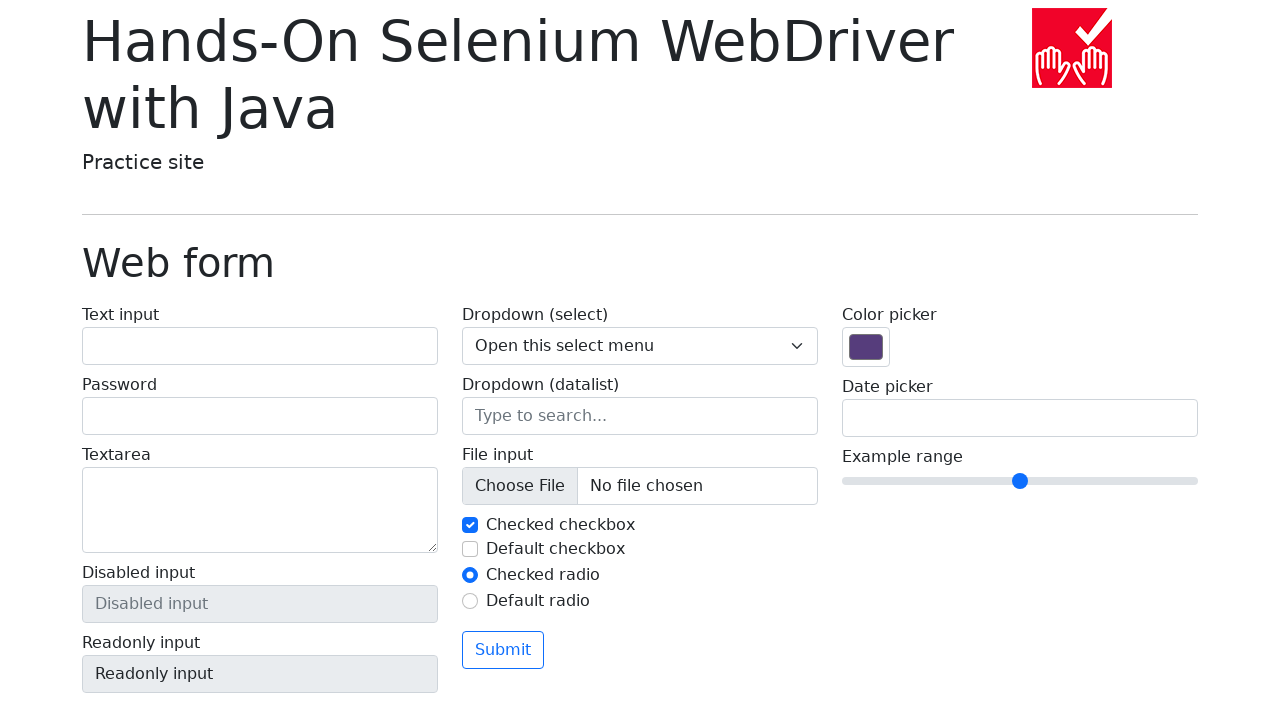

Located textarea element
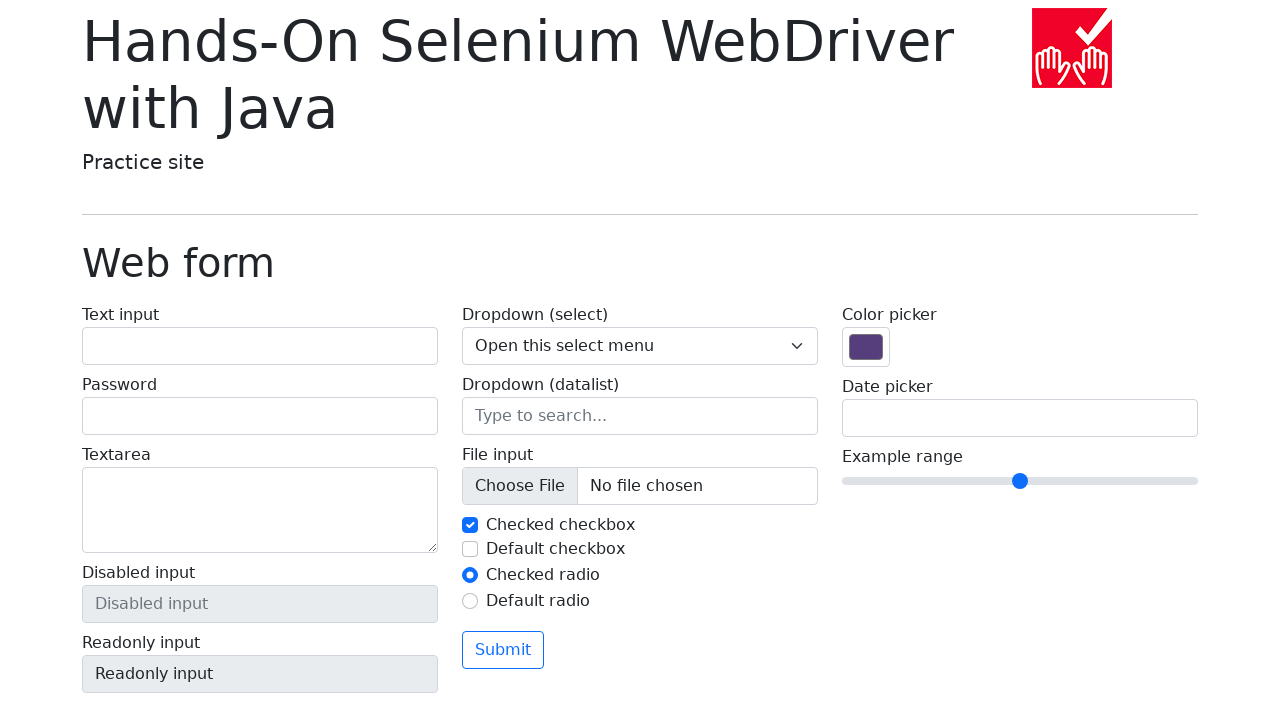

Filled textarea with 'SomeTextHere' on textarea
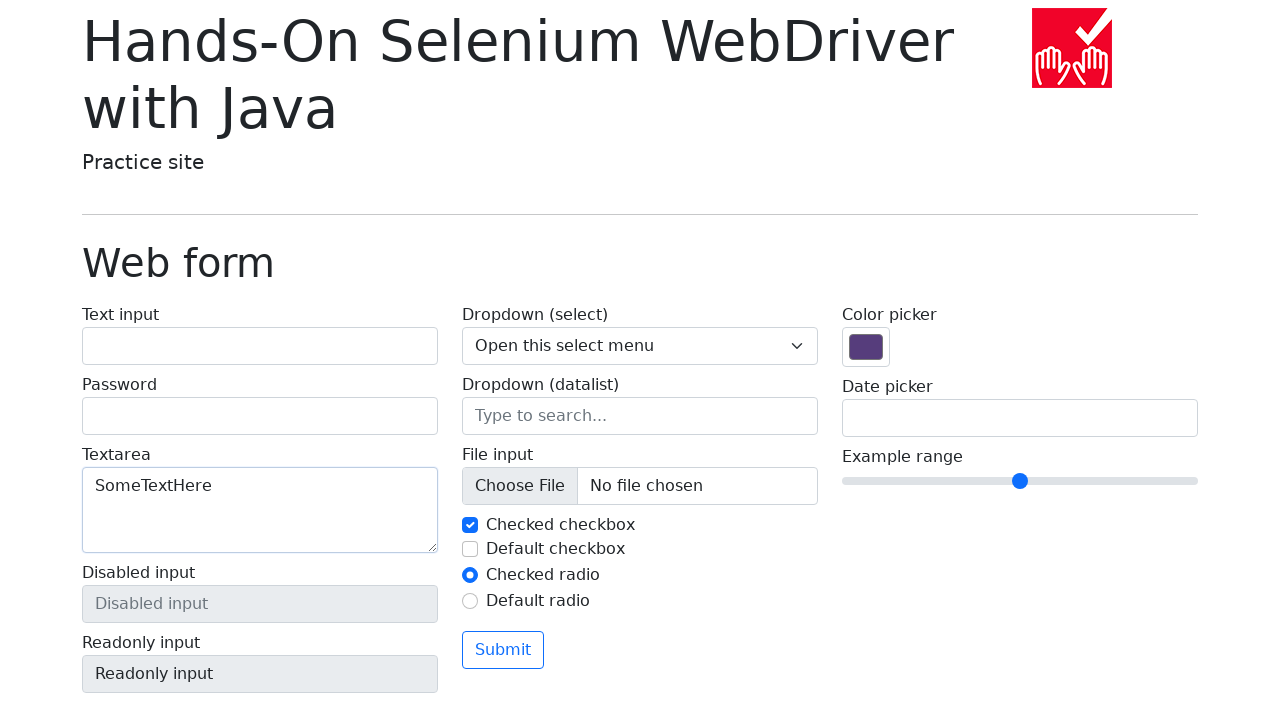

Verified textarea contains 'SomeTextHere'
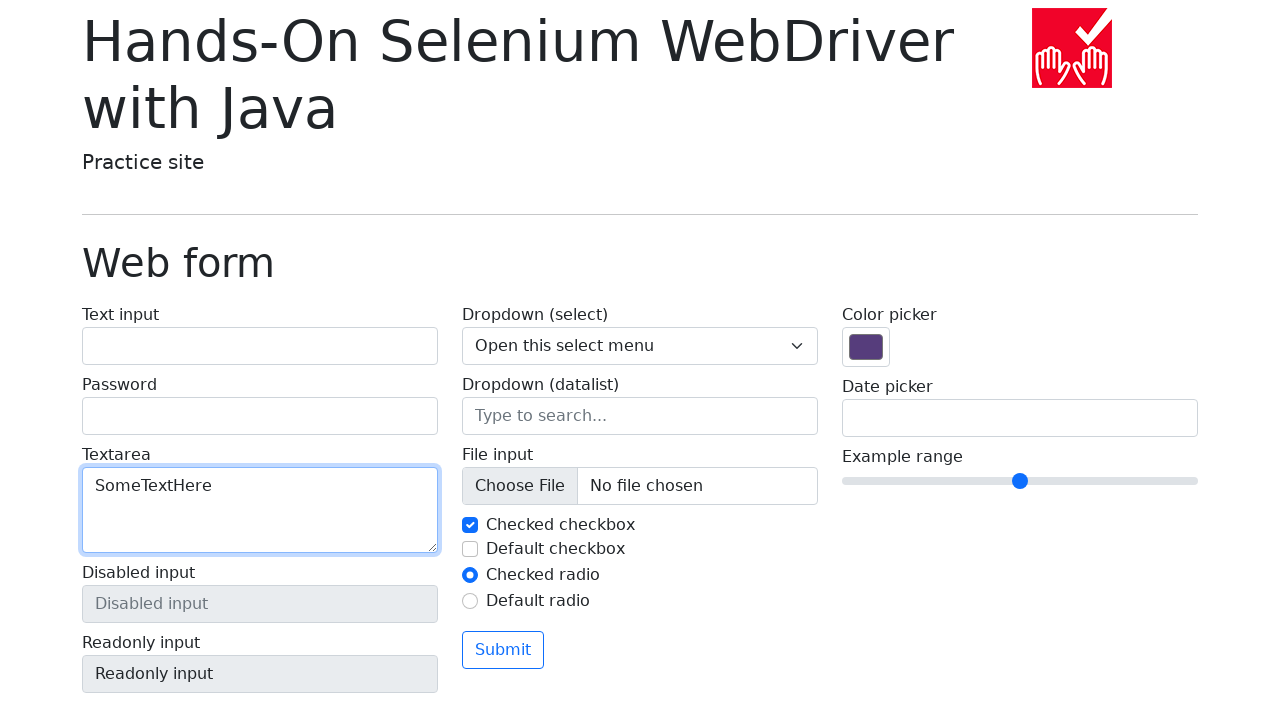

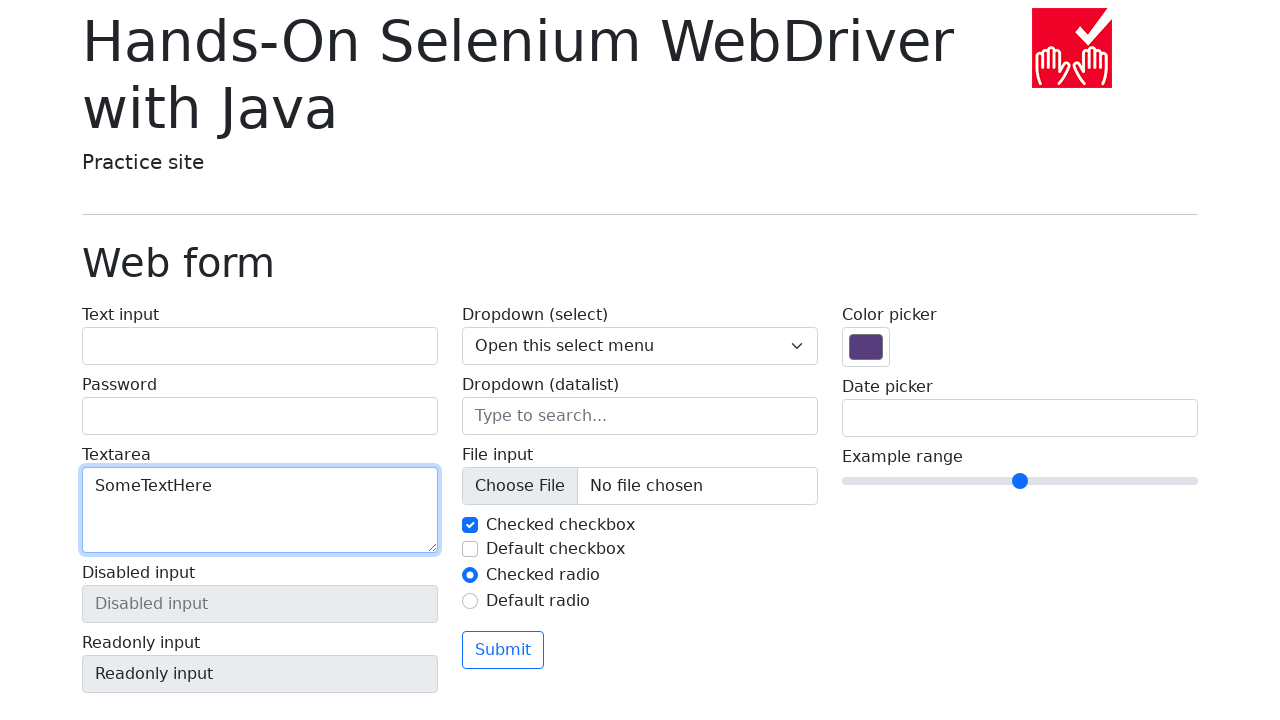